Navigates to Platzi website homepage to verify the page loads successfully

Starting URL: https://www.platzi.com

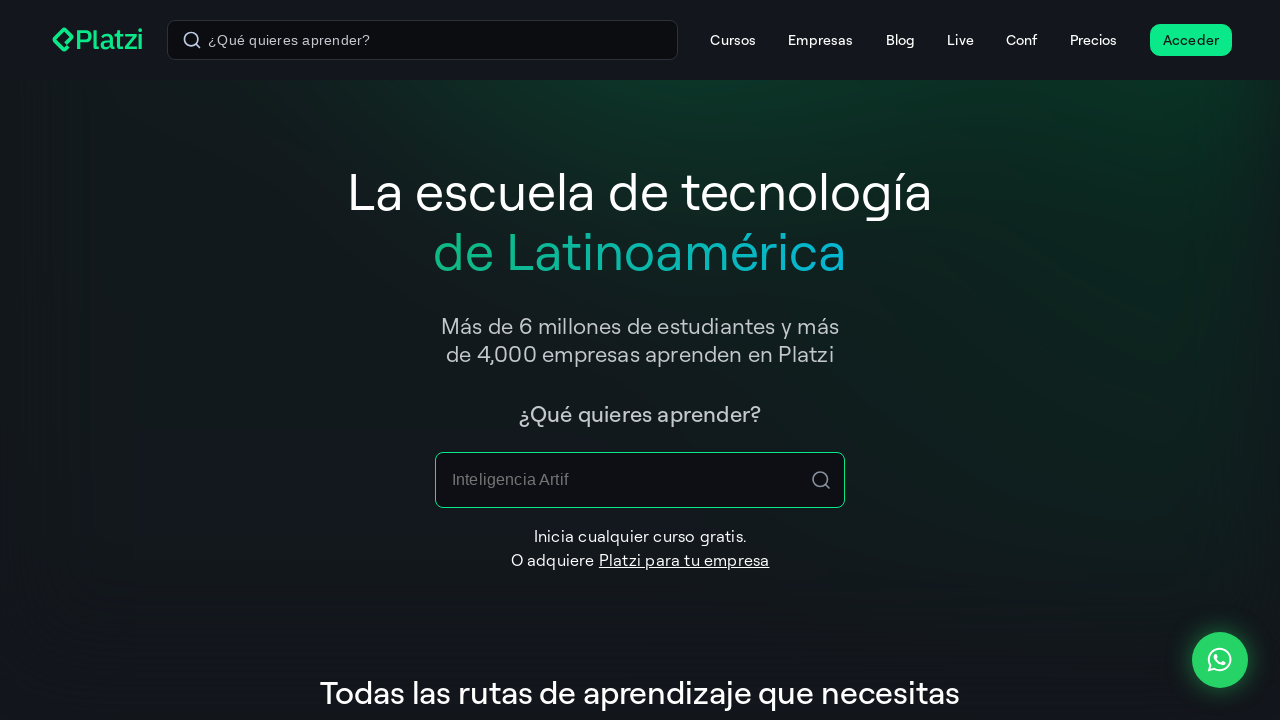

Platzi homepage loaded successfully (domcontentloaded state)
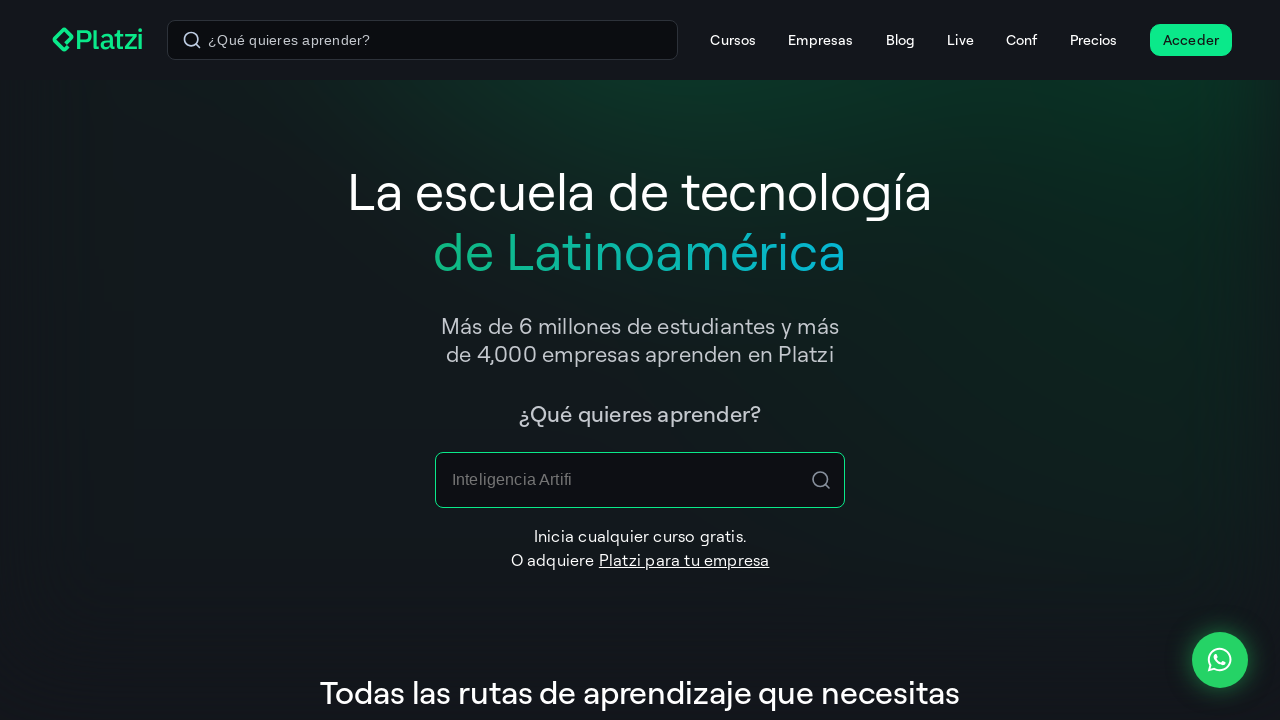

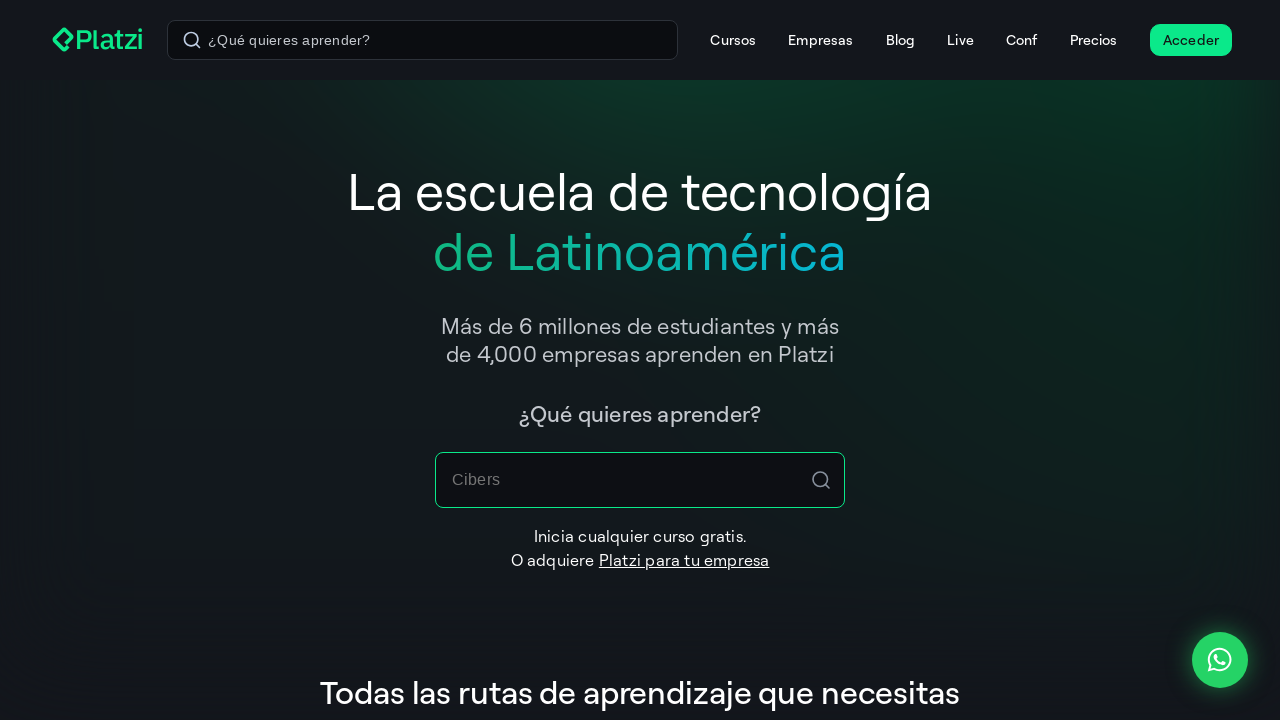